Tests dynamic properties on a page by waiting for elements to become clickable and interacting with them after they appear

Starting URL: https://demoqa.com/dynamic-properties

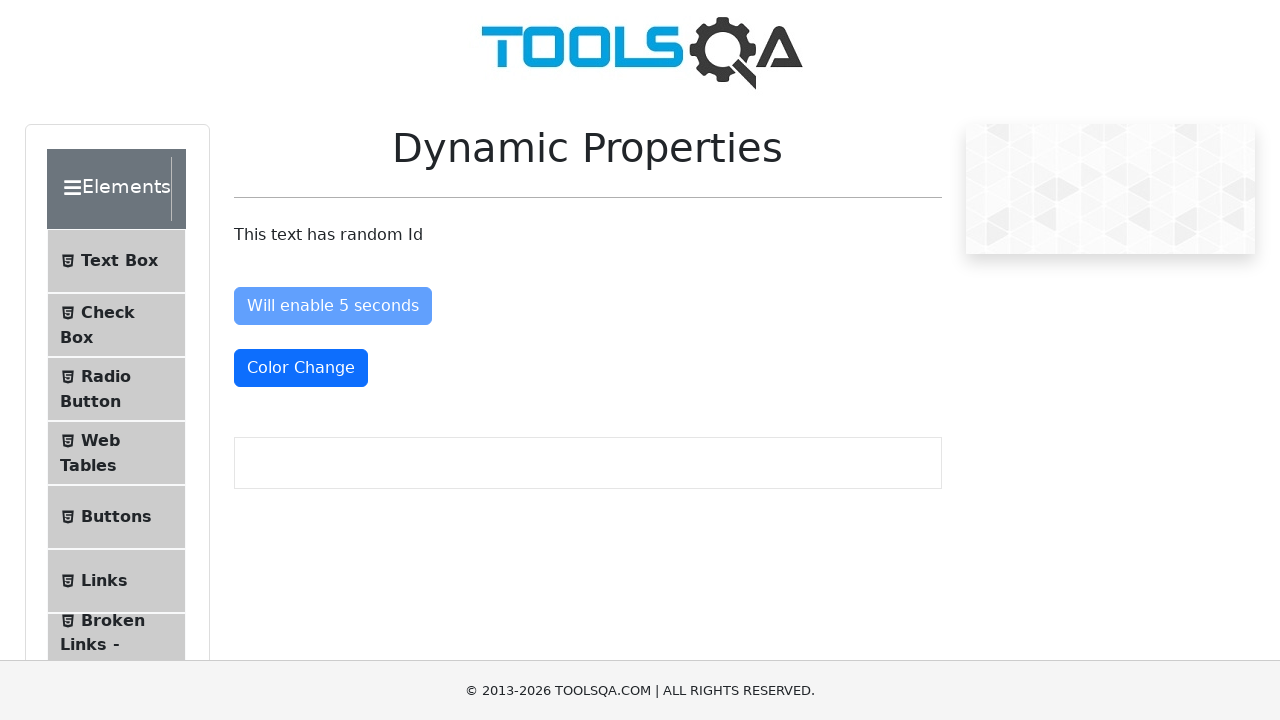

Retrieved text content from #enableAfter element
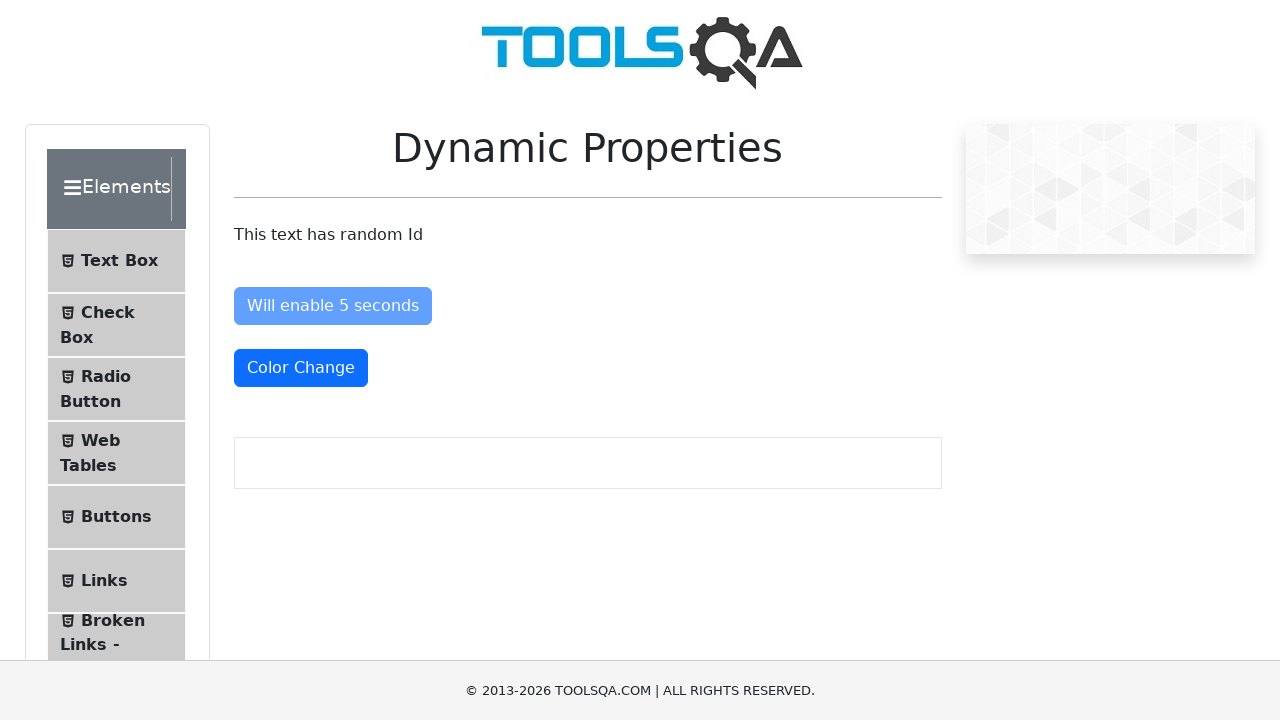

Scrolled down 300 pixels to make elements visible
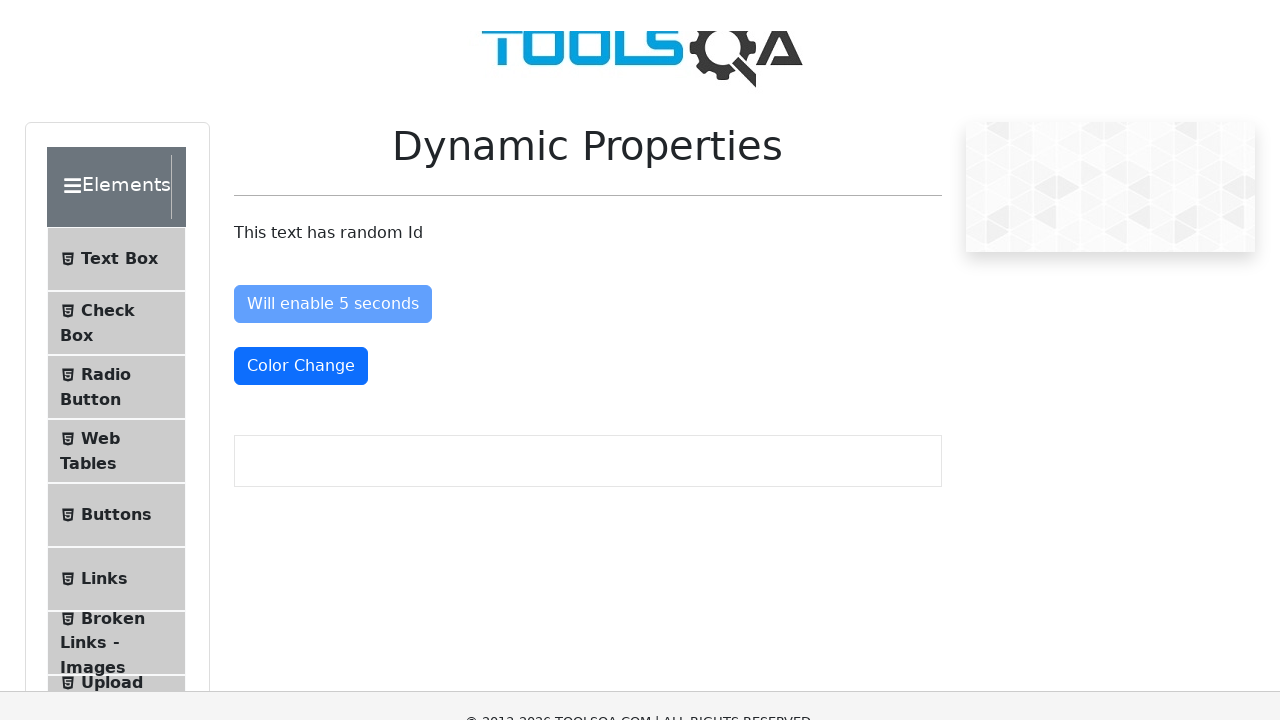

Waited for and clicked the #visibleAfter button that becomes visible after 5 seconds at (338, 130) on #visibleAfter
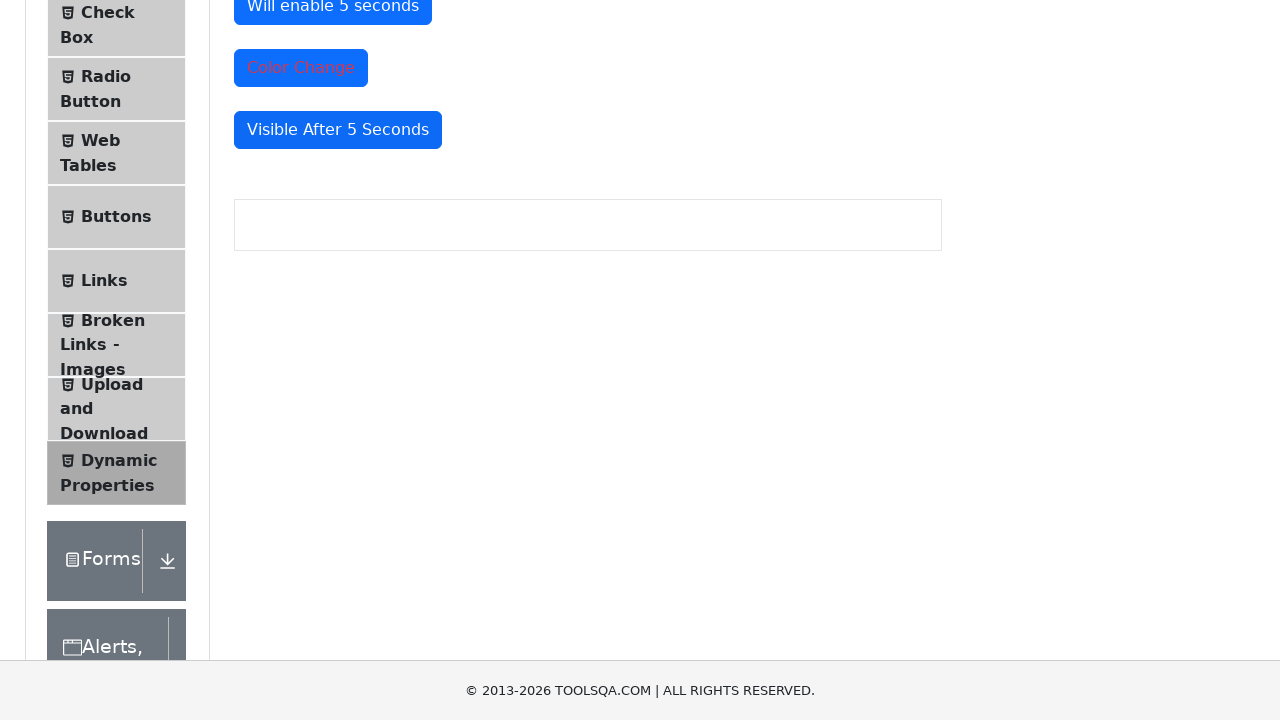

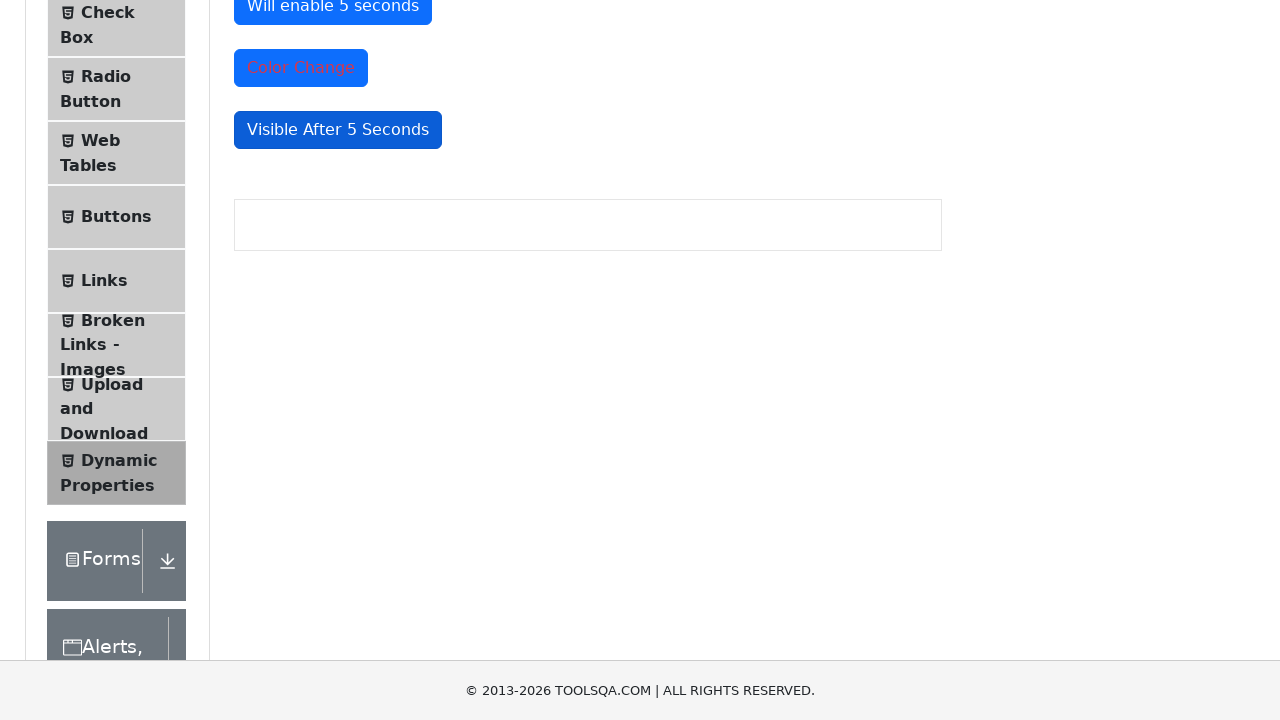